Tests the "Forgot your password?" link on the OrangeHRM login page by clicking it to navigate to the password reset flow.

Starting URL: https://opensource-demo.orangehrmlive.com/web/index.php/auth/login

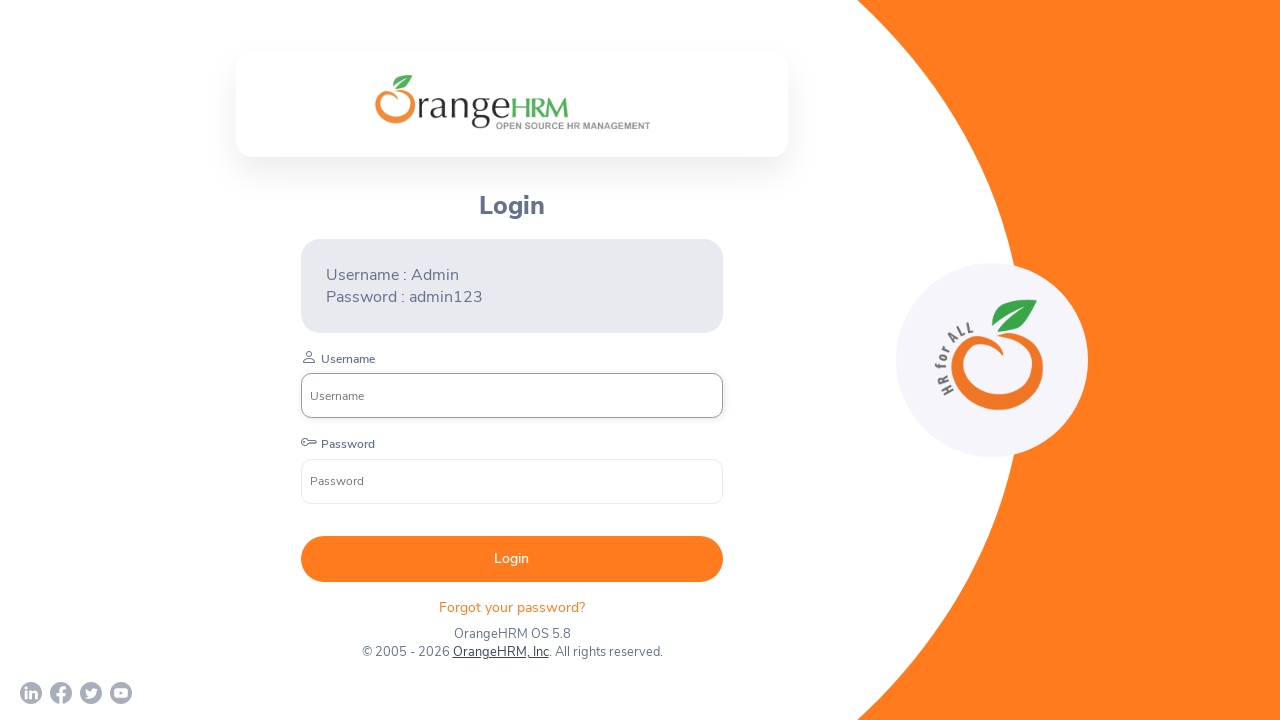

Waited for 'Forgot your password?' link to be visible
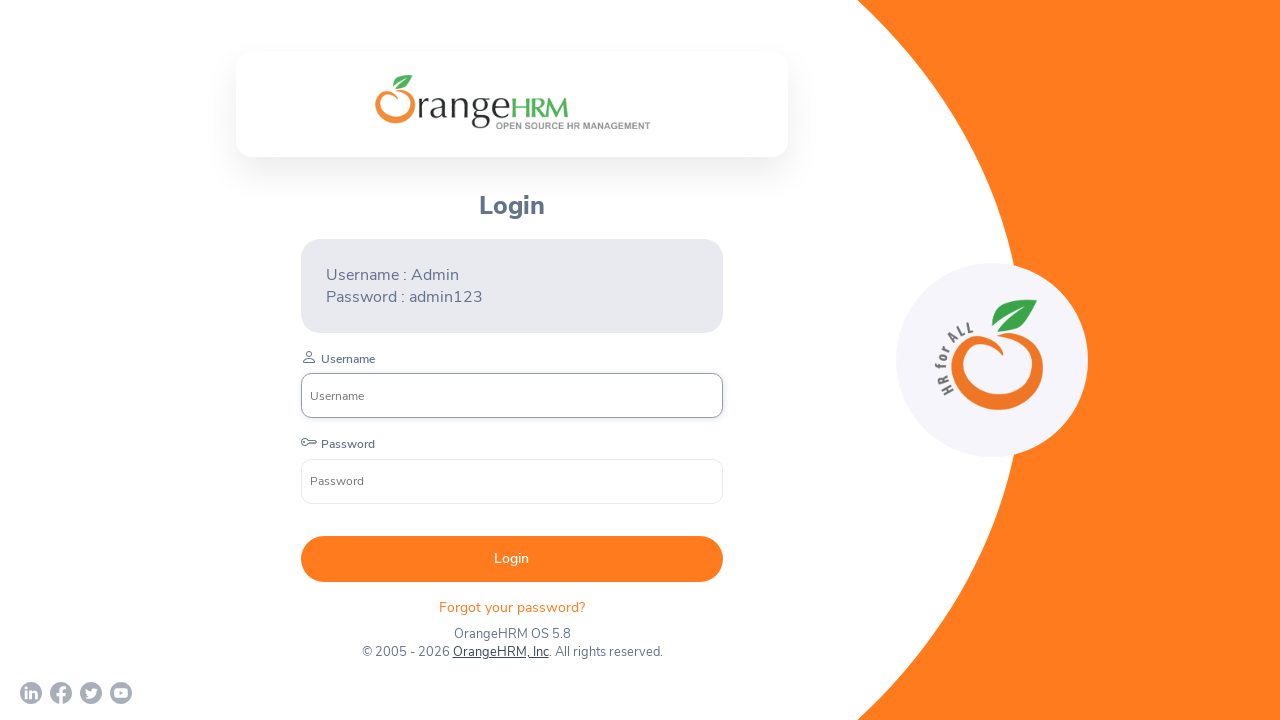

Clicked the 'Forgot your password?' link to navigate to password reset flow at (512, 607) on xpath=//p[text()='Forgot your password? ']
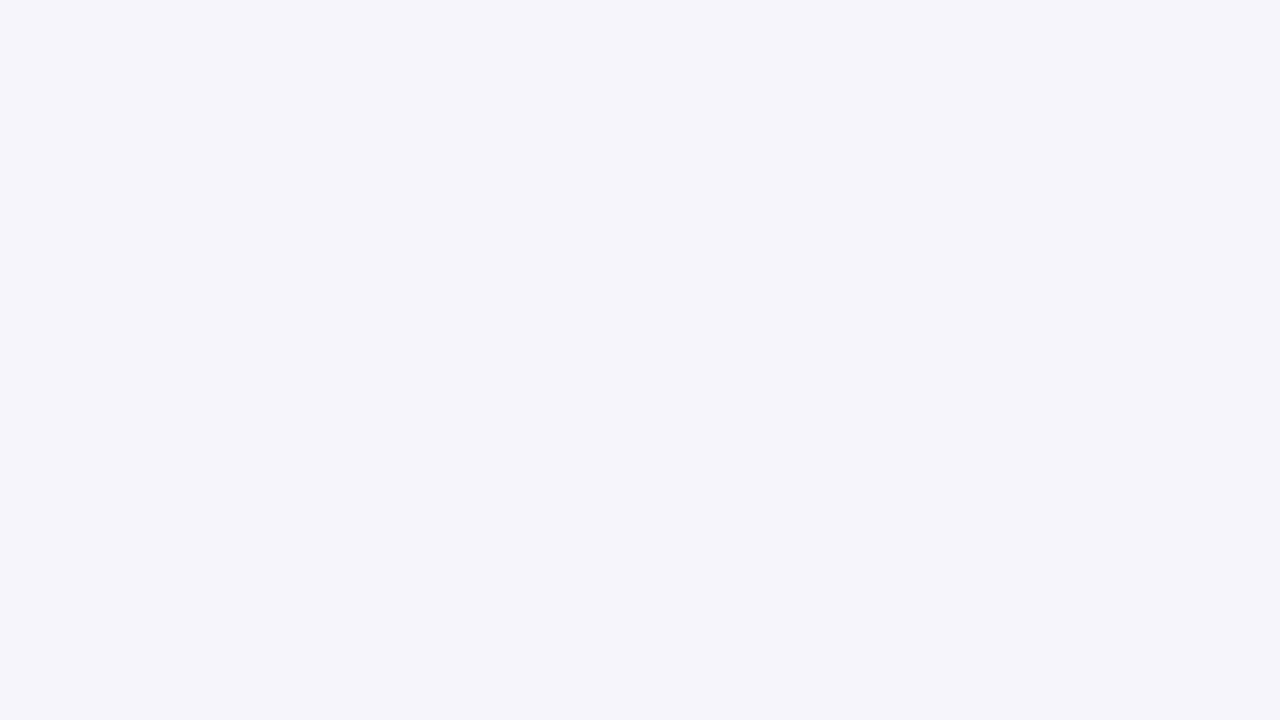

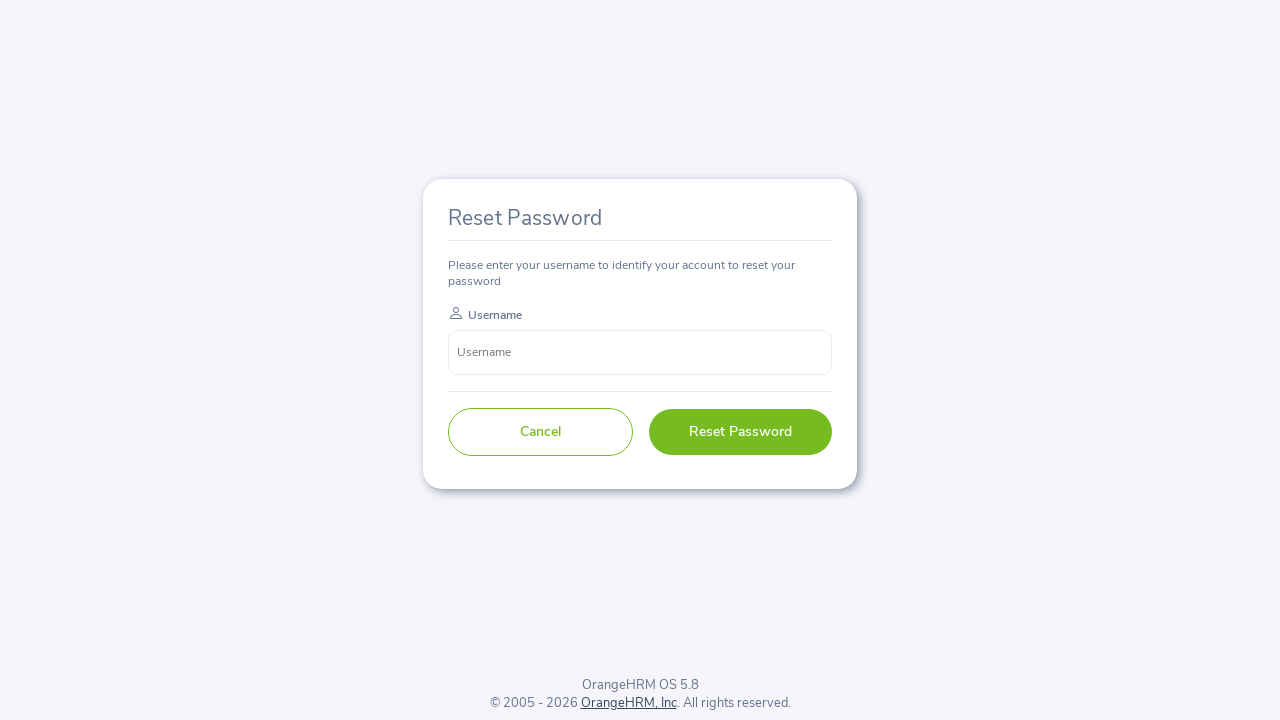